Tests iframe handling by switching to the first frame, clicking a button inside it, then switching back to the main content and clicking the home icon.

Starting URL: https://leafground.com/frame.xhtml

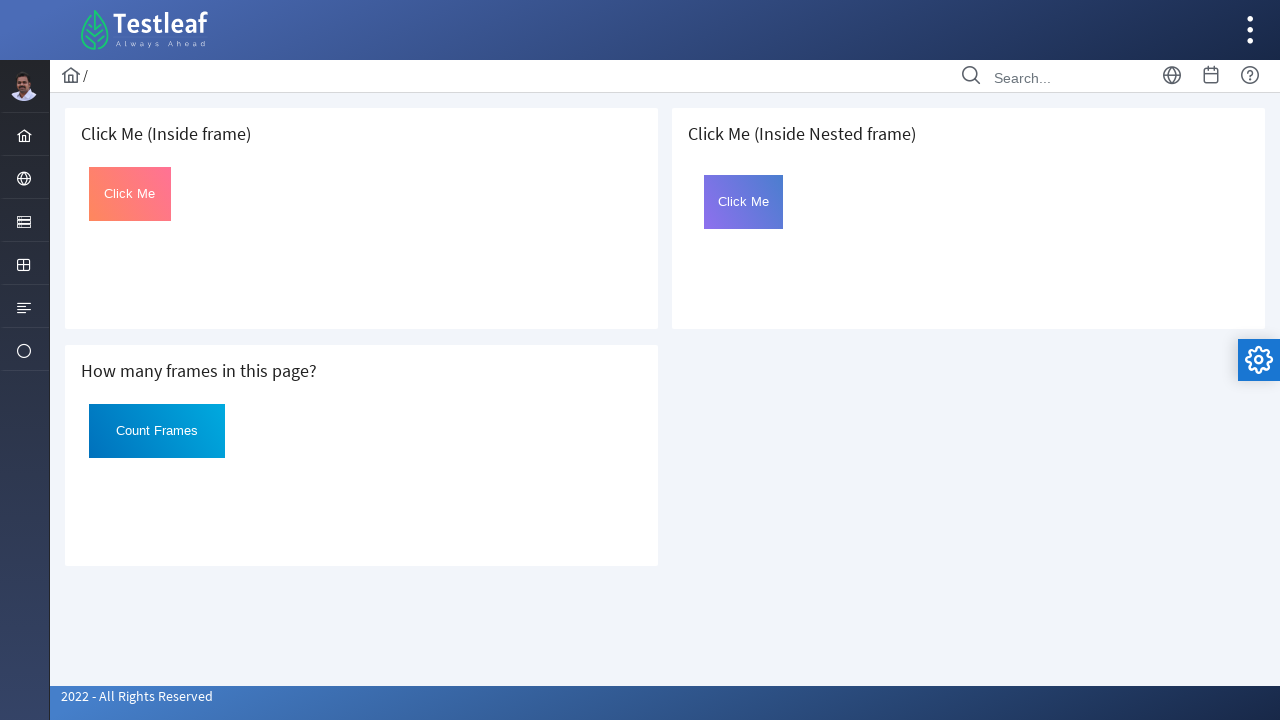

Located the first iframe on the page
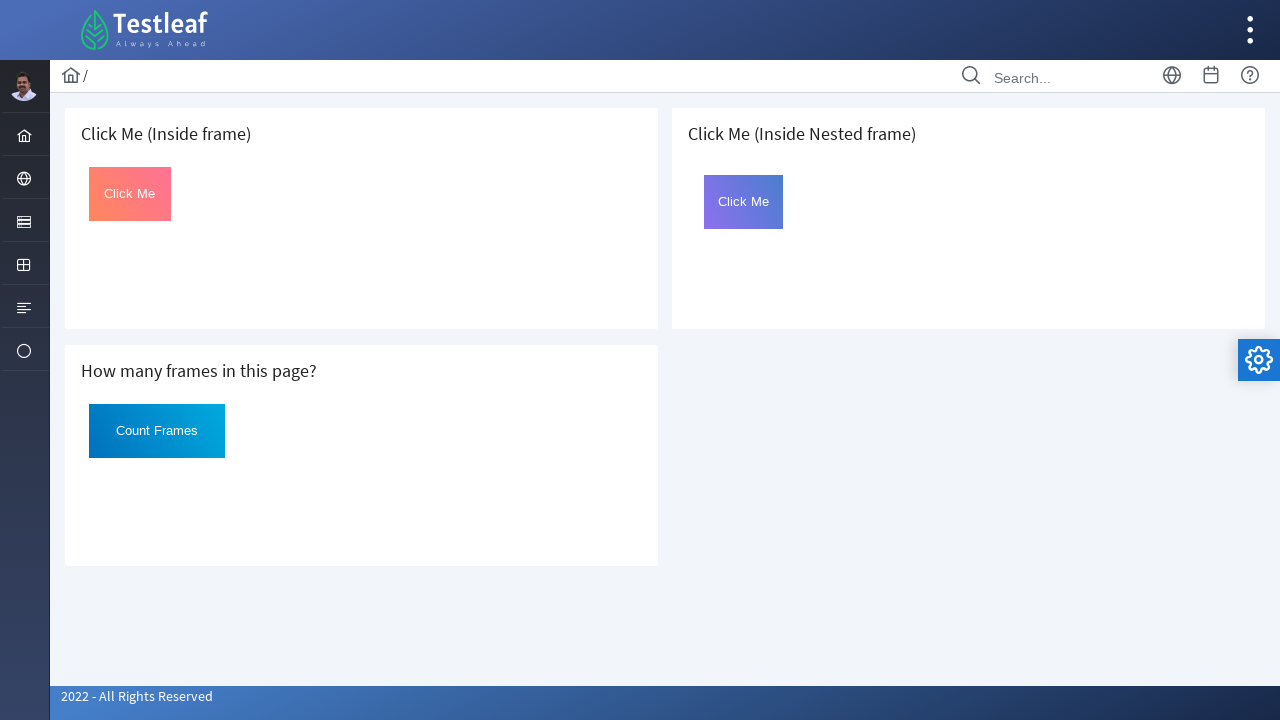

Clicked the button inside the iframe at (130, 194) on iframe >> nth=0 >> internal:control=enter-frame >> #Click
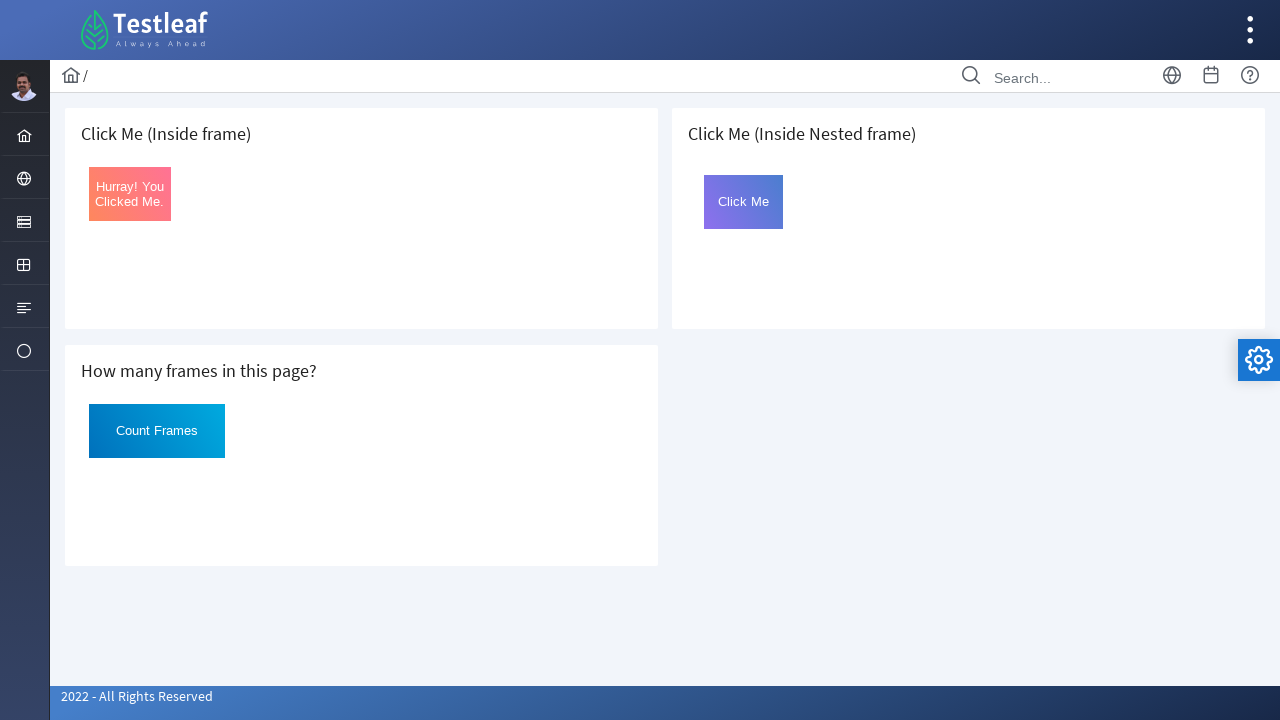

Waited 1 second for action to complete
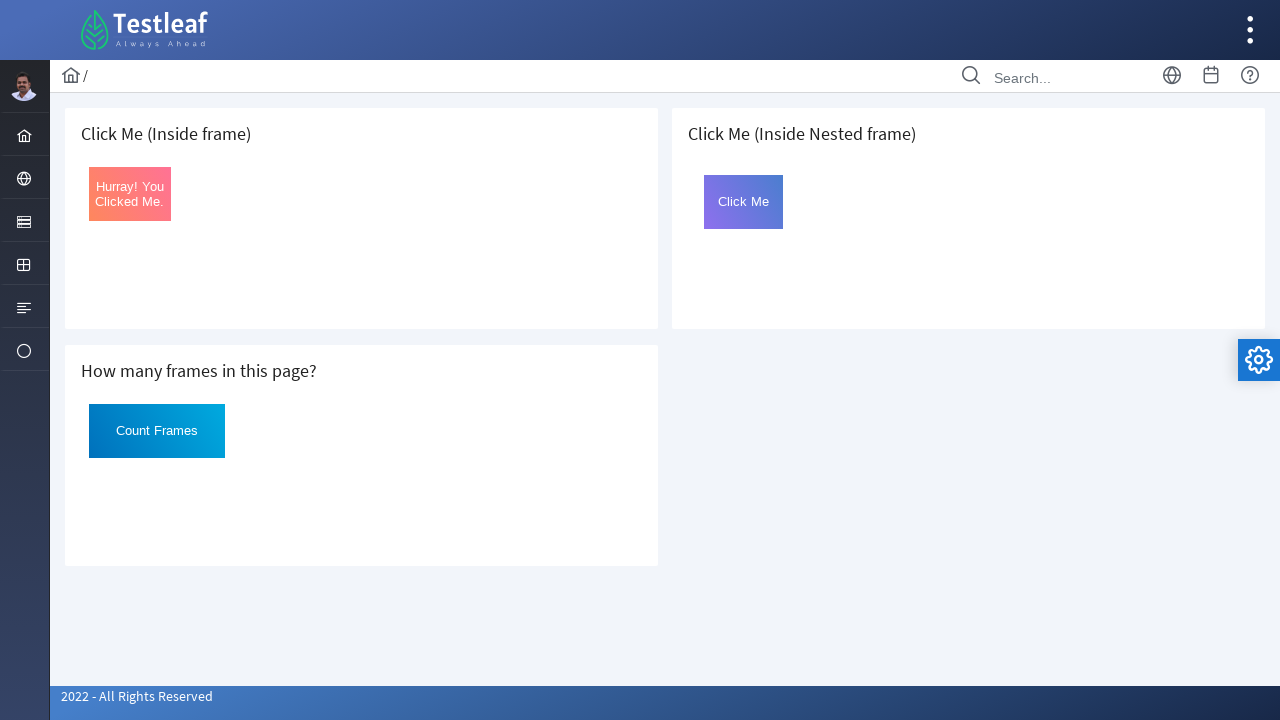

Clicked the home icon in the main content at (24, 136) on xpath=//i[@class='pi pi-home layout-menuitem-icon']
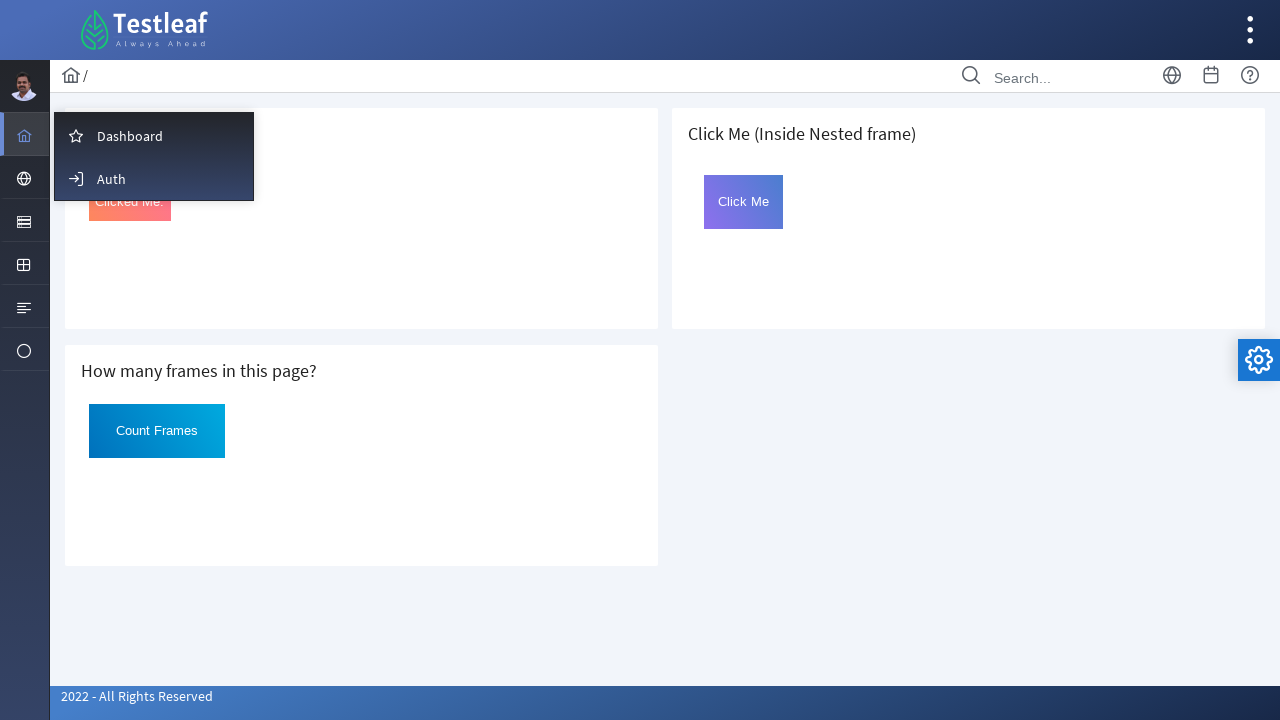

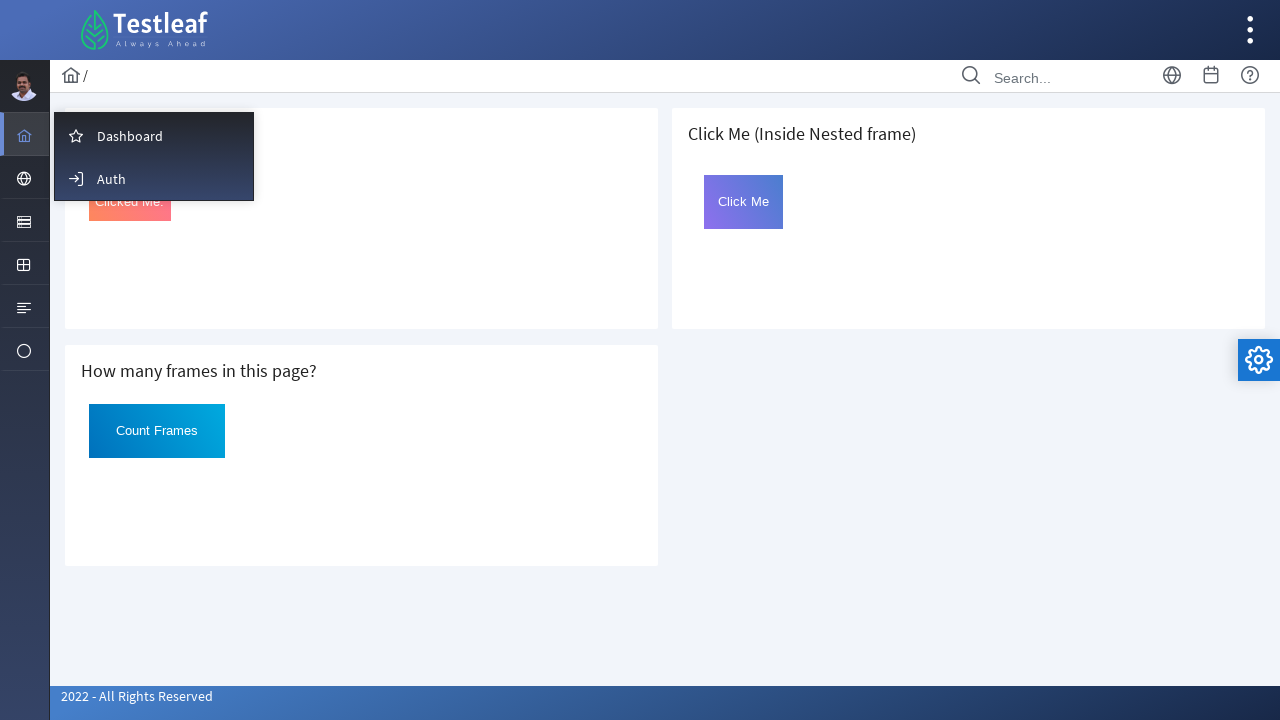